Tests checkbox handling by first selecting the first two checkboxes, then toggling all checkboxes on the page

Starting URL: https://testautomationpractice.blogspot.com/

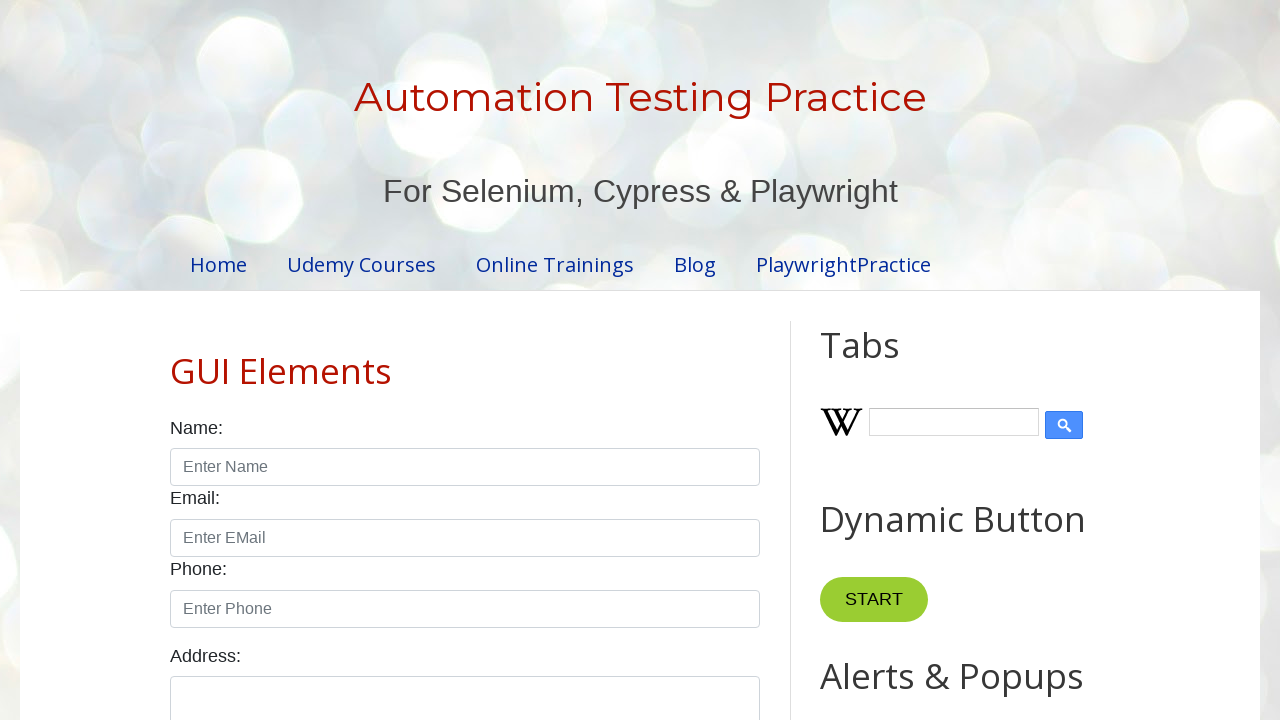

Located all checkboxes on the page
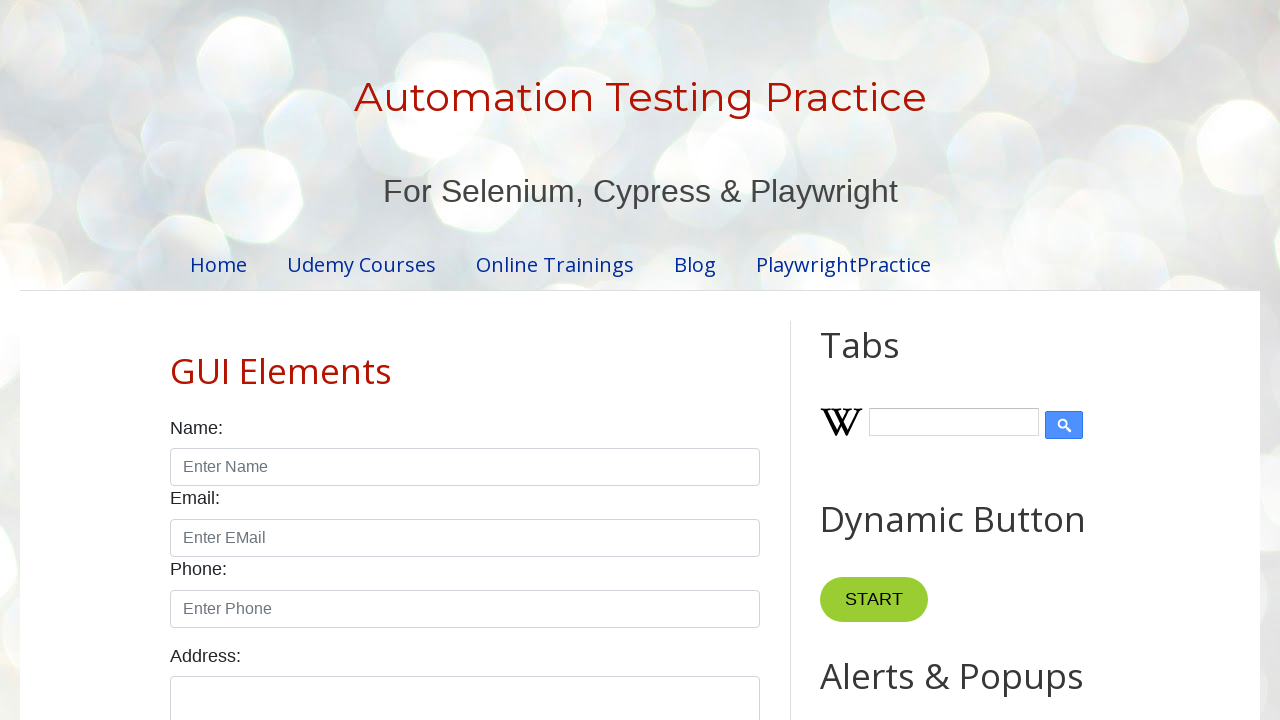

Clicked checkbox 1 at (176, 360) on //*[@class="form-check-input"][@type="checkbox"] >> nth=0
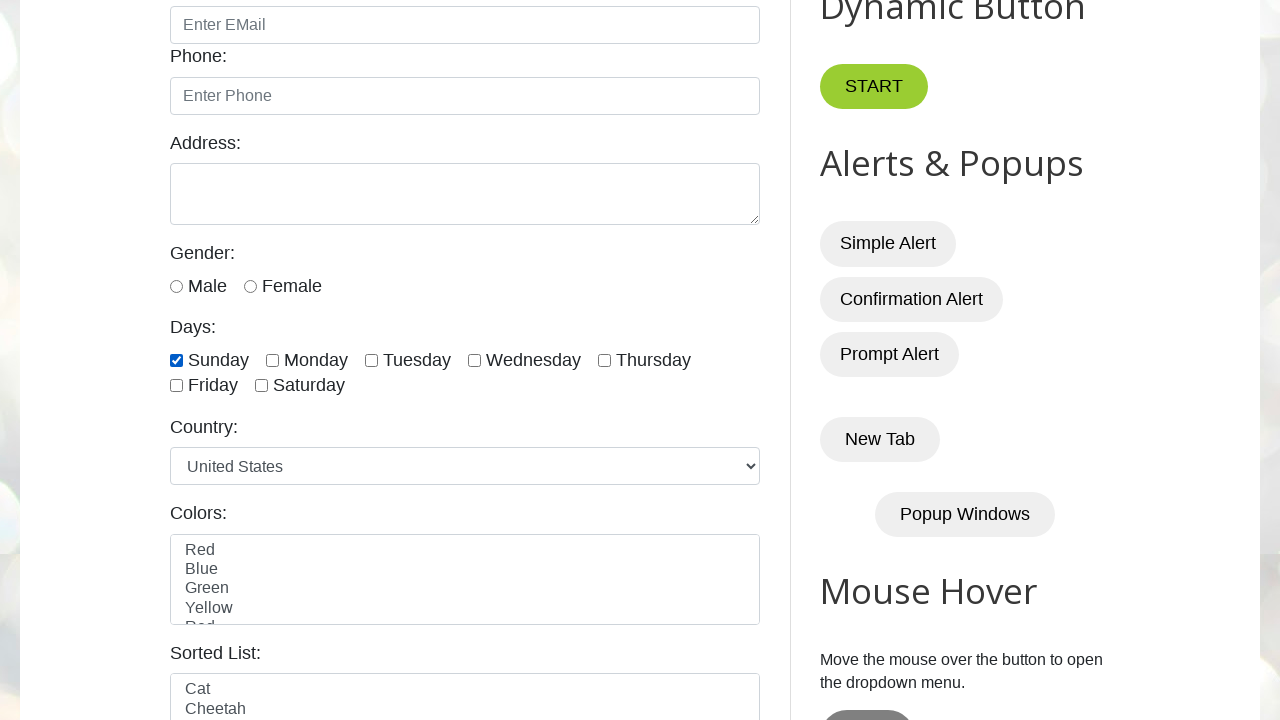

Clicked checkbox 2 at (272, 360) on //*[@class="form-check-input"][@type="checkbox"] >> nth=1
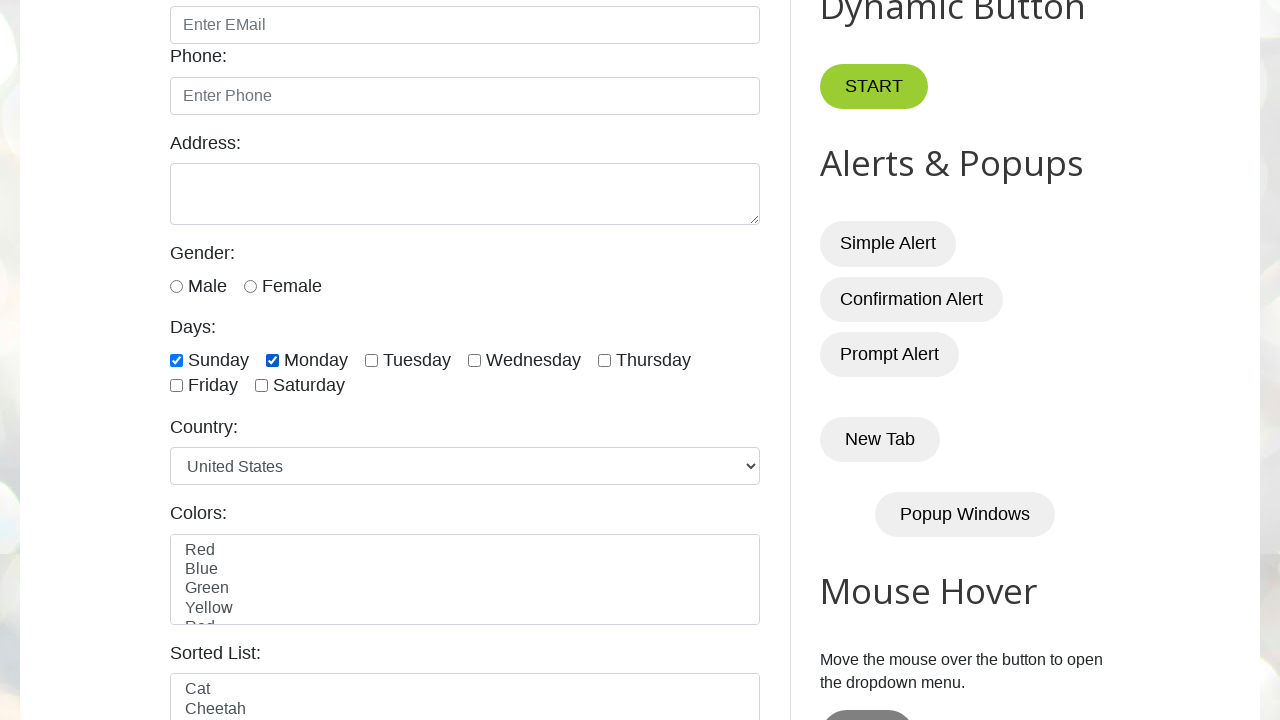

Waited 3 seconds before toggling all checkboxes
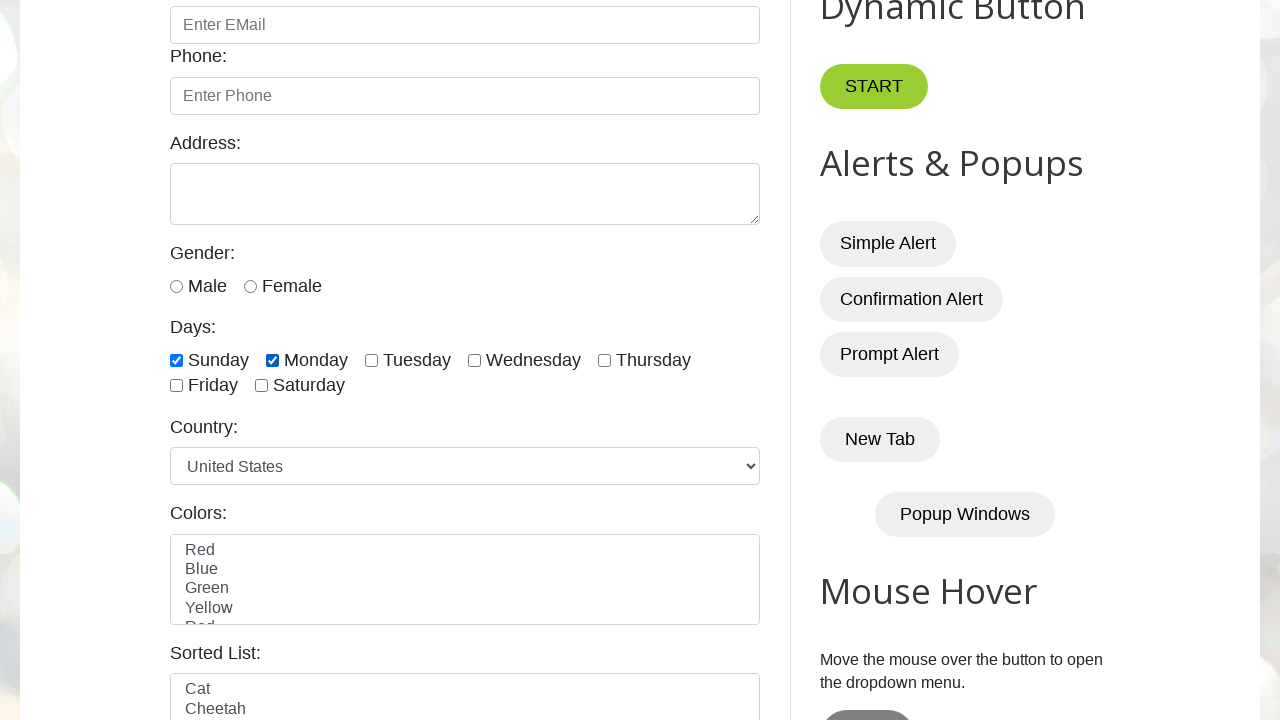

Toggled a checkbox at (176, 360) on //*[@class="form-check-input"][@type="checkbox"] >> nth=0
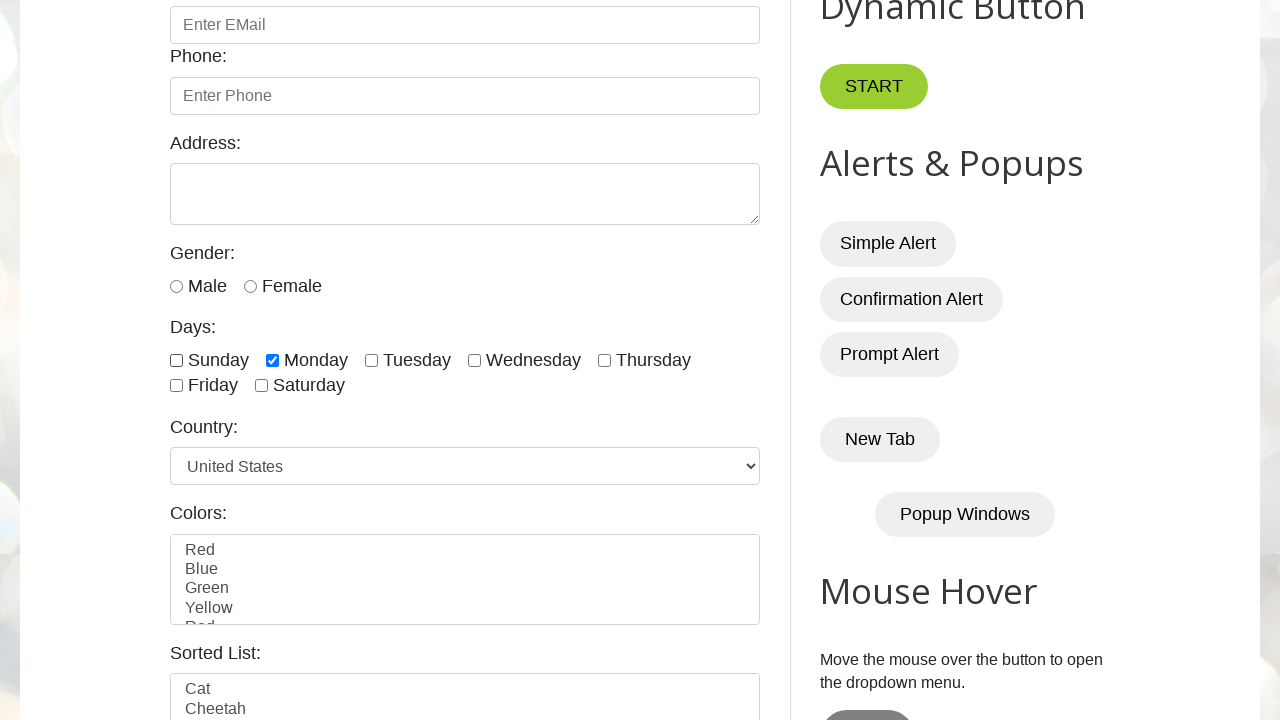

Toggled a checkbox at (272, 360) on //*[@class="form-check-input"][@type="checkbox"] >> nth=1
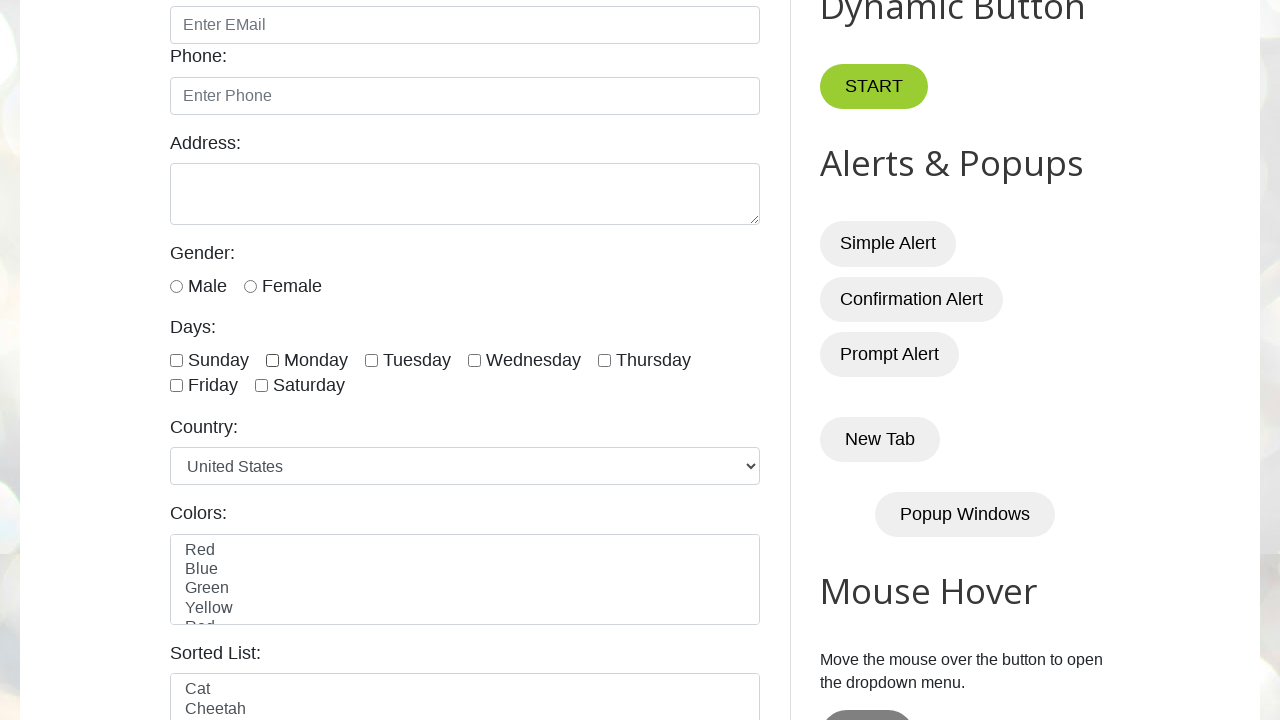

Toggled a checkbox at (372, 360) on //*[@class="form-check-input"][@type="checkbox"] >> nth=2
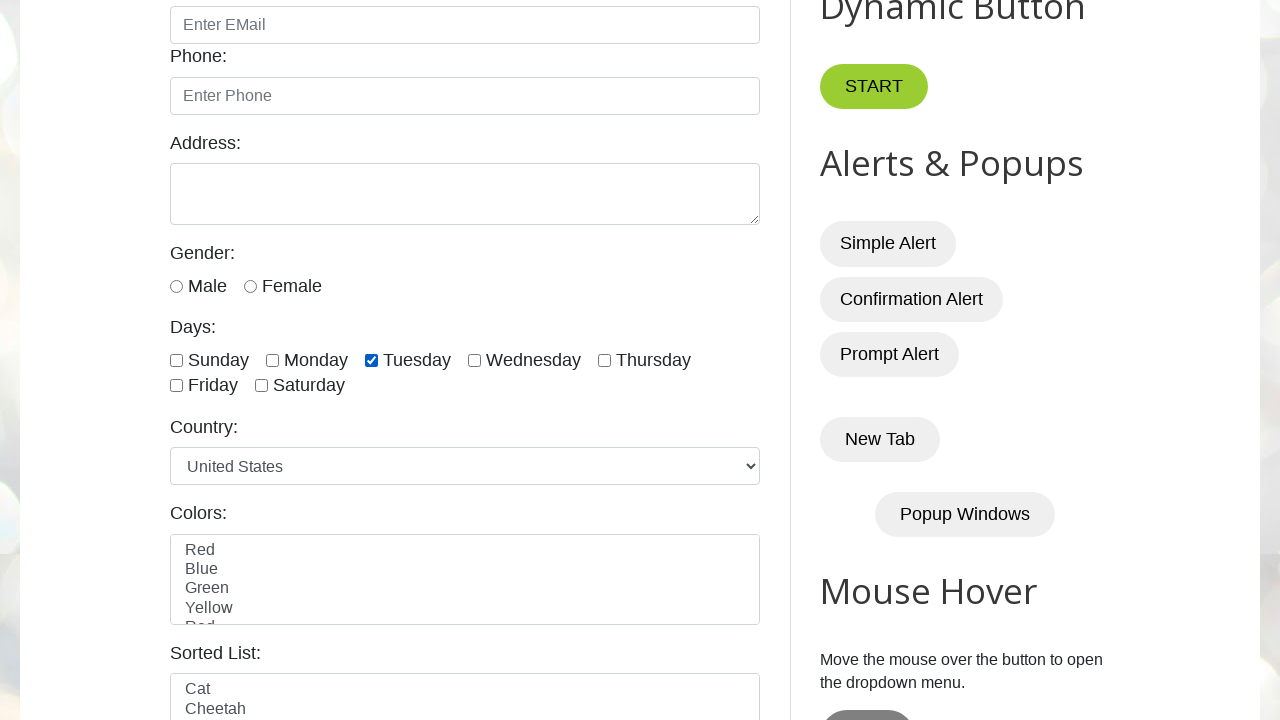

Toggled a checkbox at (474, 360) on //*[@class="form-check-input"][@type="checkbox"] >> nth=3
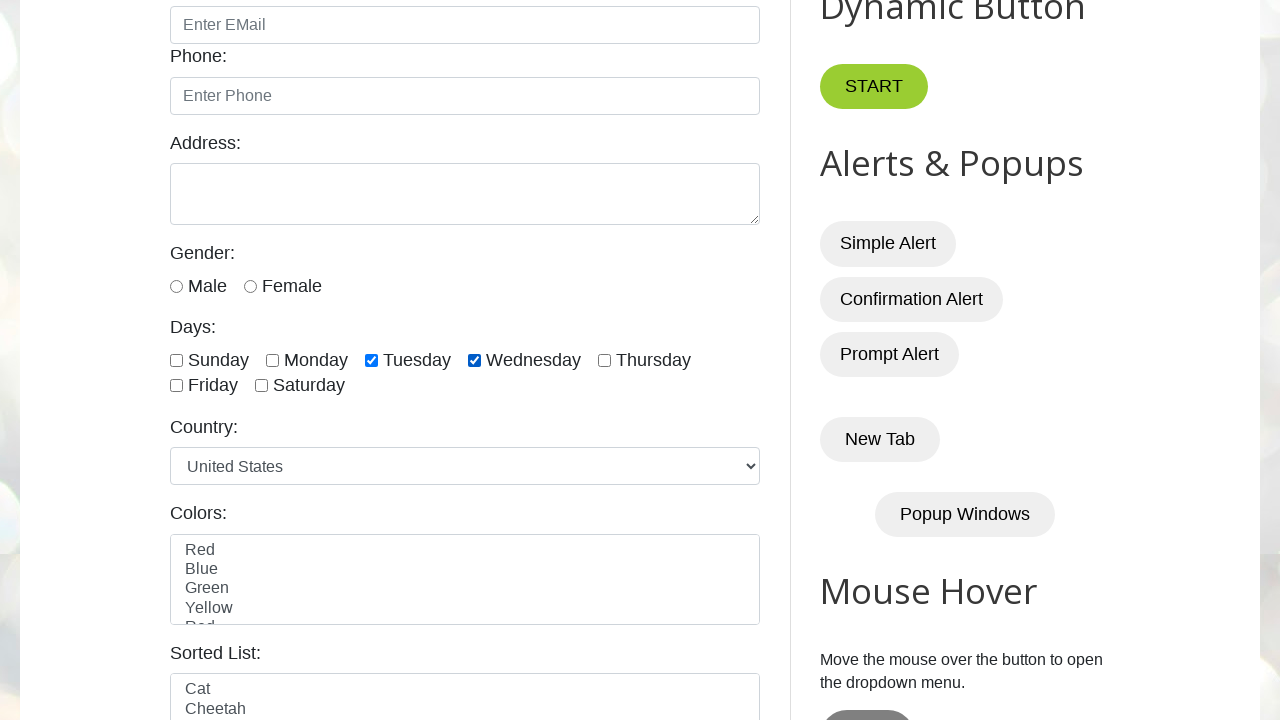

Toggled a checkbox at (604, 360) on //*[@class="form-check-input"][@type="checkbox"] >> nth=4
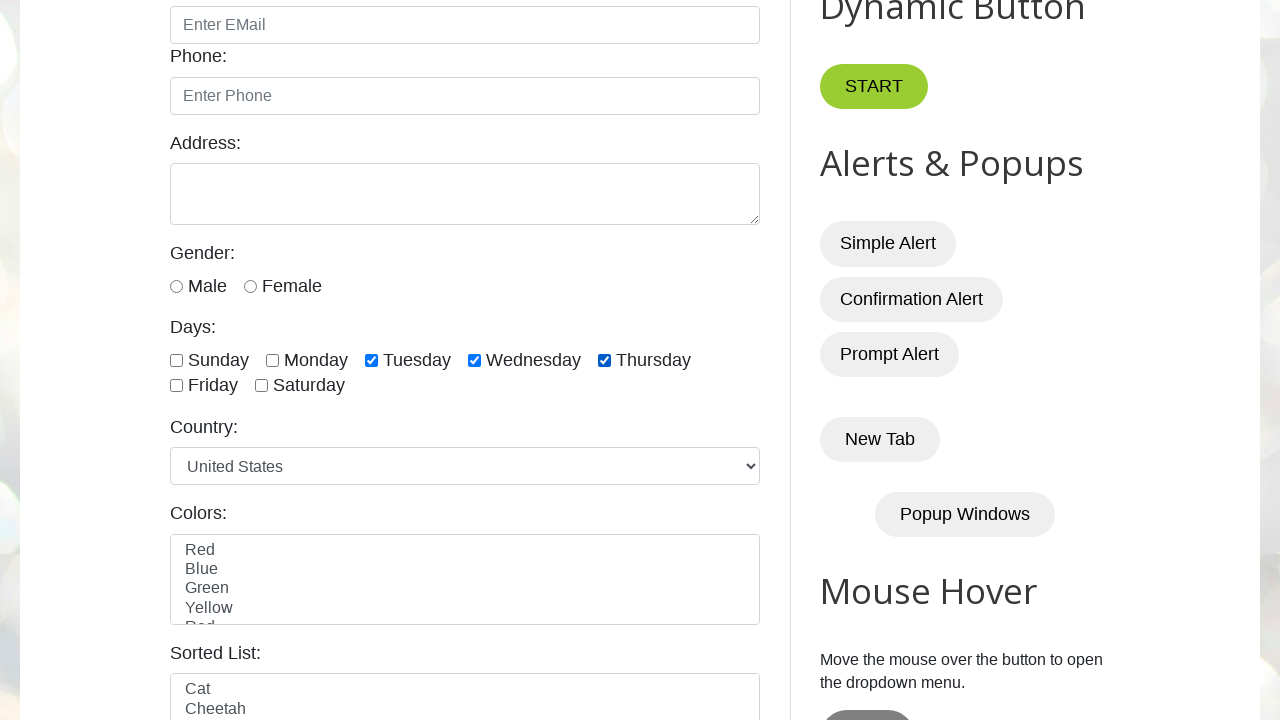

Toggled a checkbox at (176, 386) on //*[@class="form-check-input"][@type="checkbox"] >> nth=5
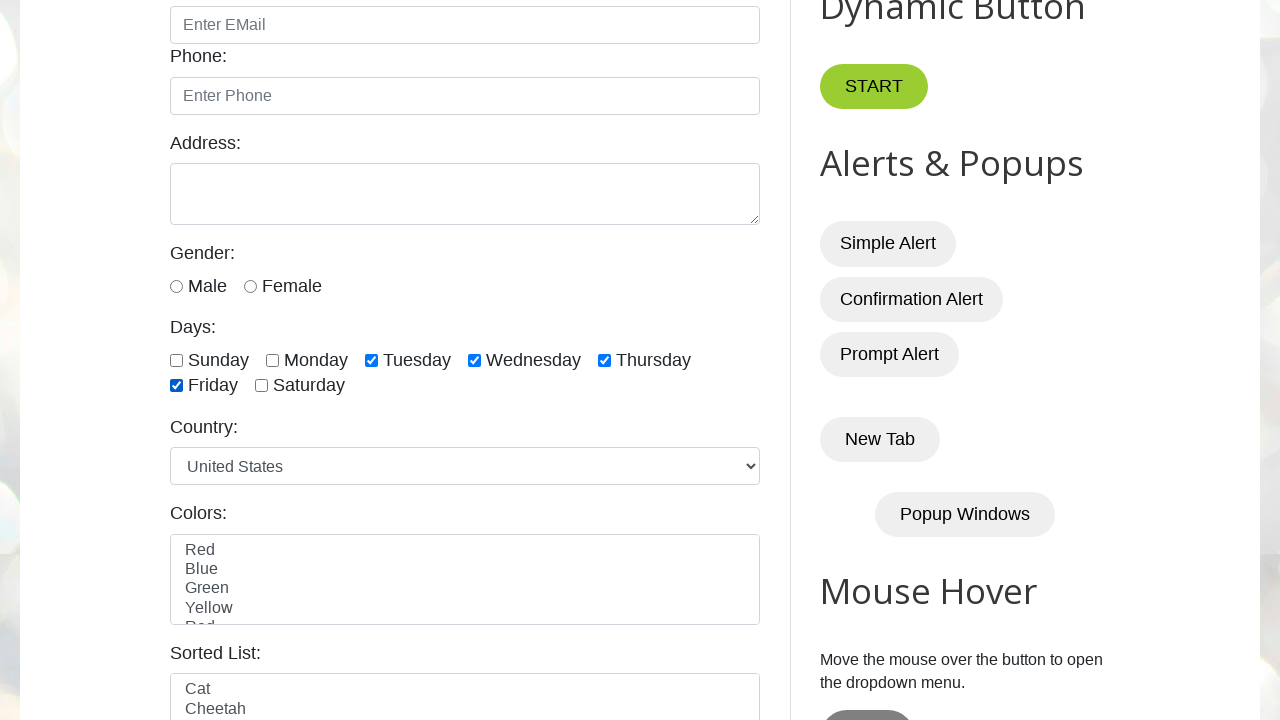

Toggled a checkbox at (262, 386) on //*[@class="form-check-input"][@type="checkbox"] >> nth=6
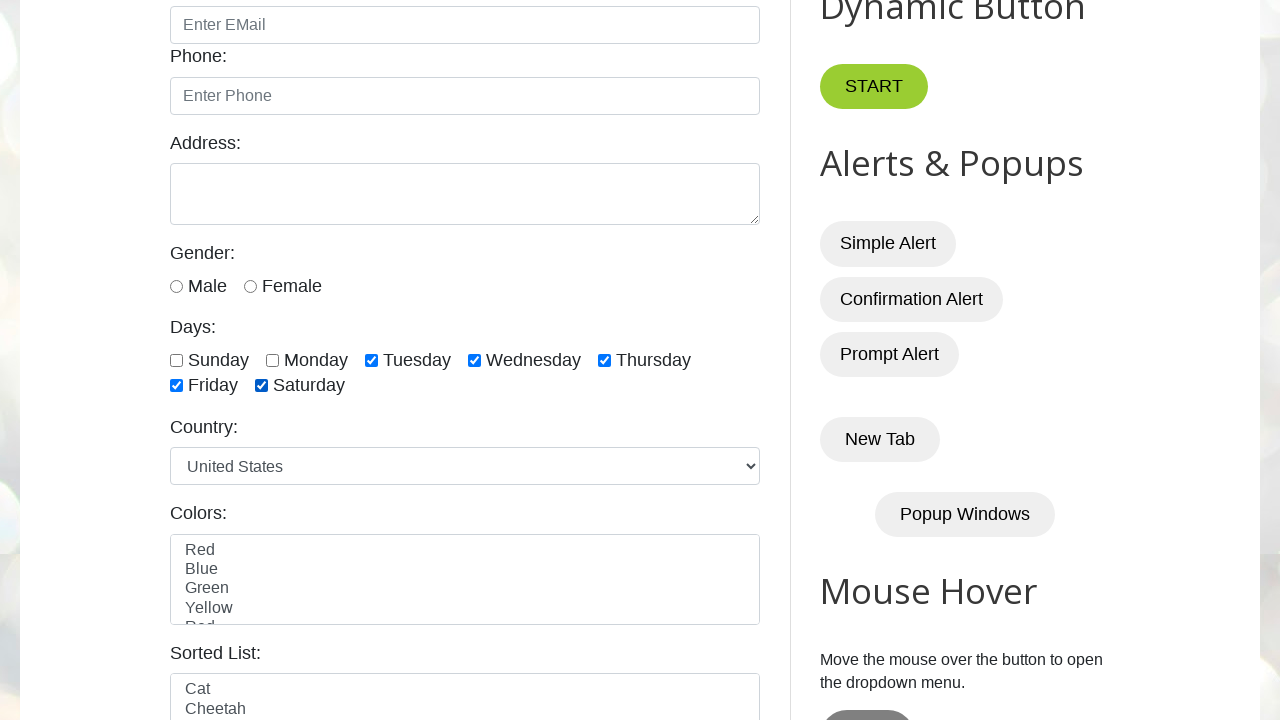

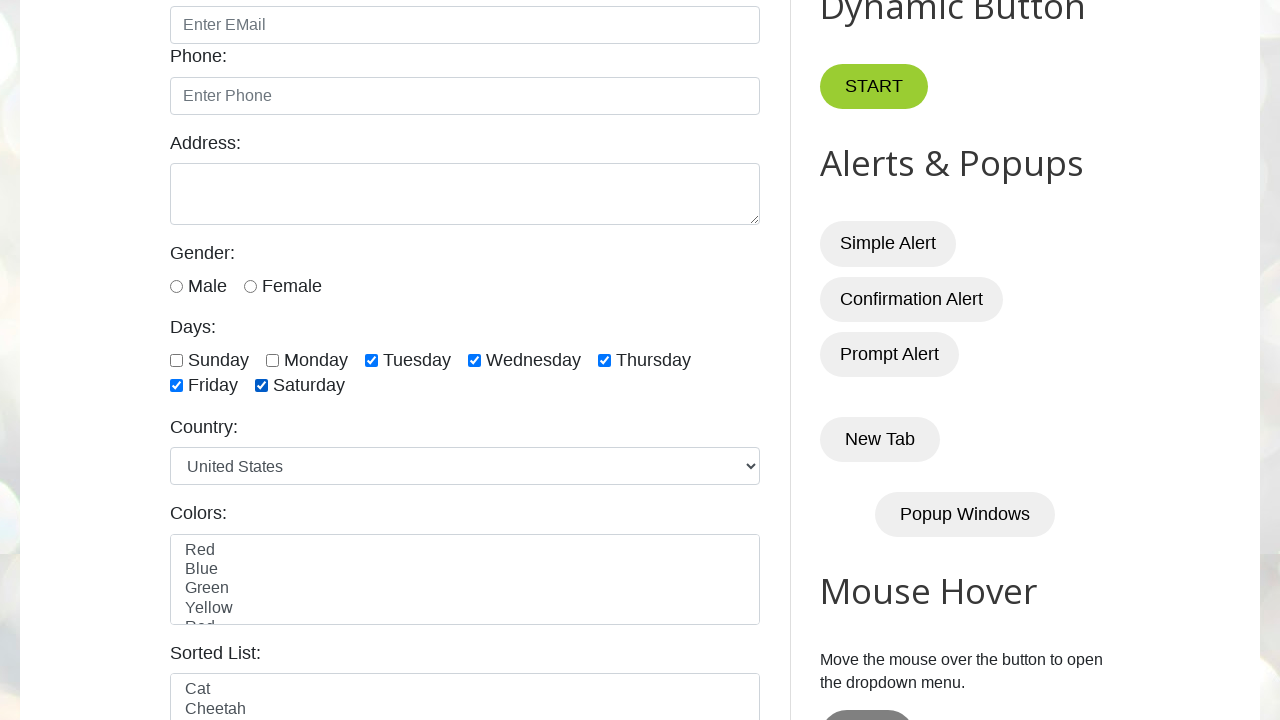